Tests marking all todo items as completed using the toggle-all checkbox

Starting URL: https://demo.playwright.dev/todomvc

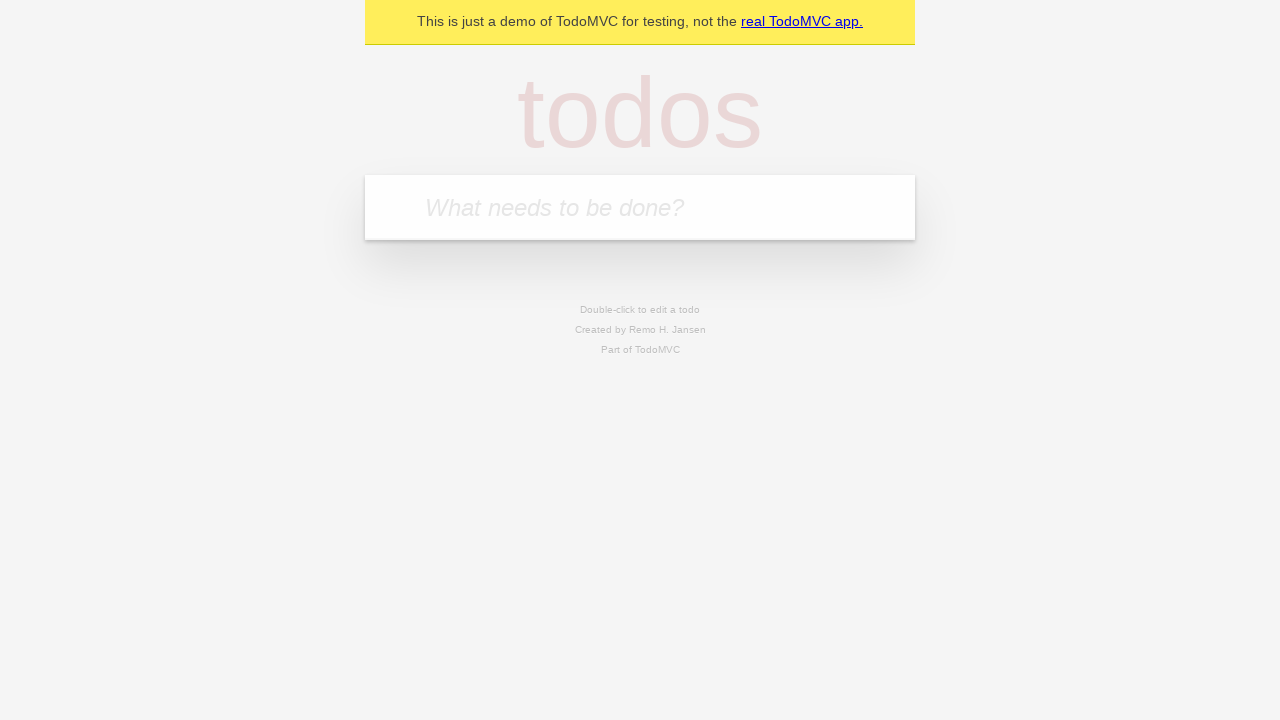

Filled todo input with 'buy some cheese' on internal:attr=[placeholder="What needs to be done?"i]
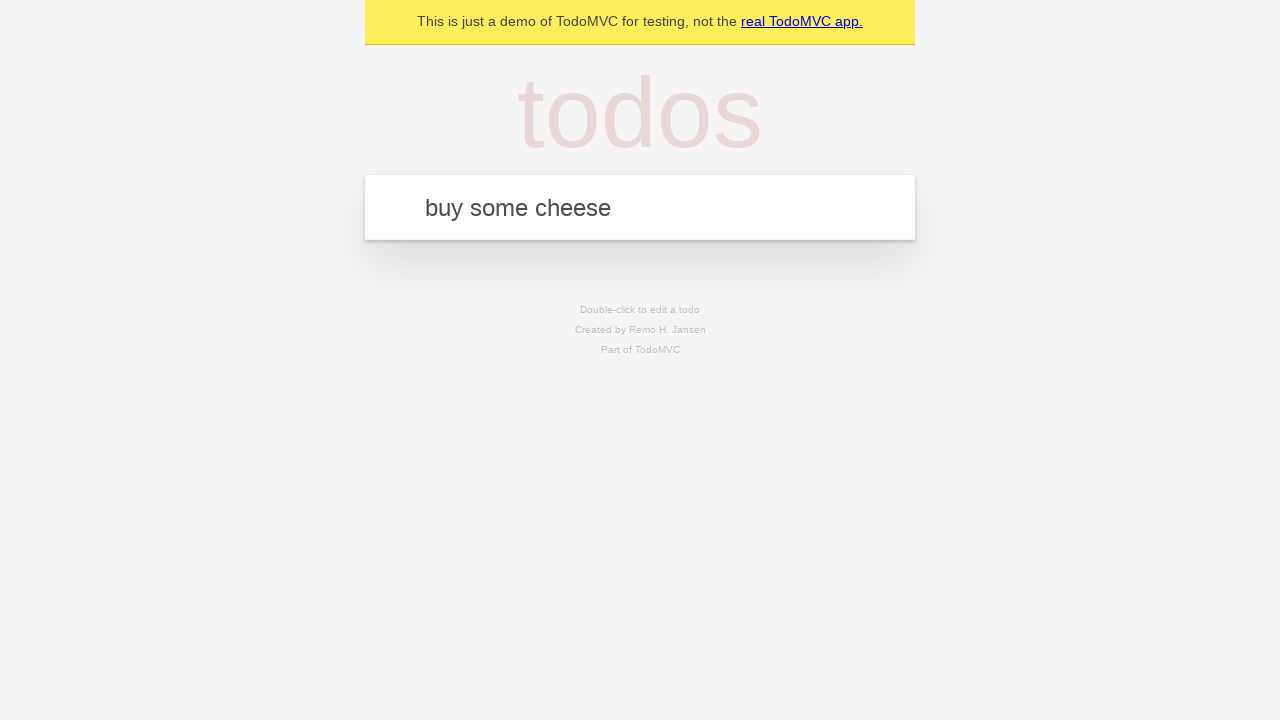

Pressed Enter to create first todo item on internal:attr=[placeholder="What needs to be done?"i]
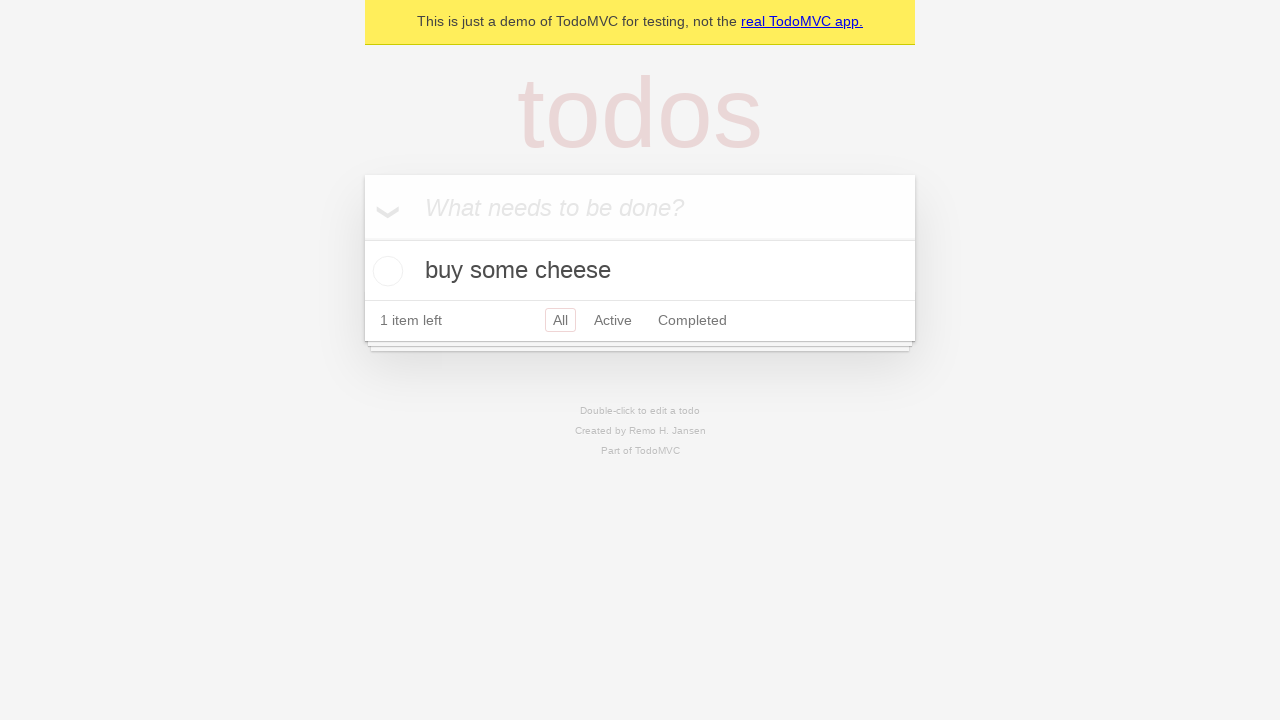

Filled todo input with 'feed the cat' on internal:attr=[placeholder="What needs to be done?"i]
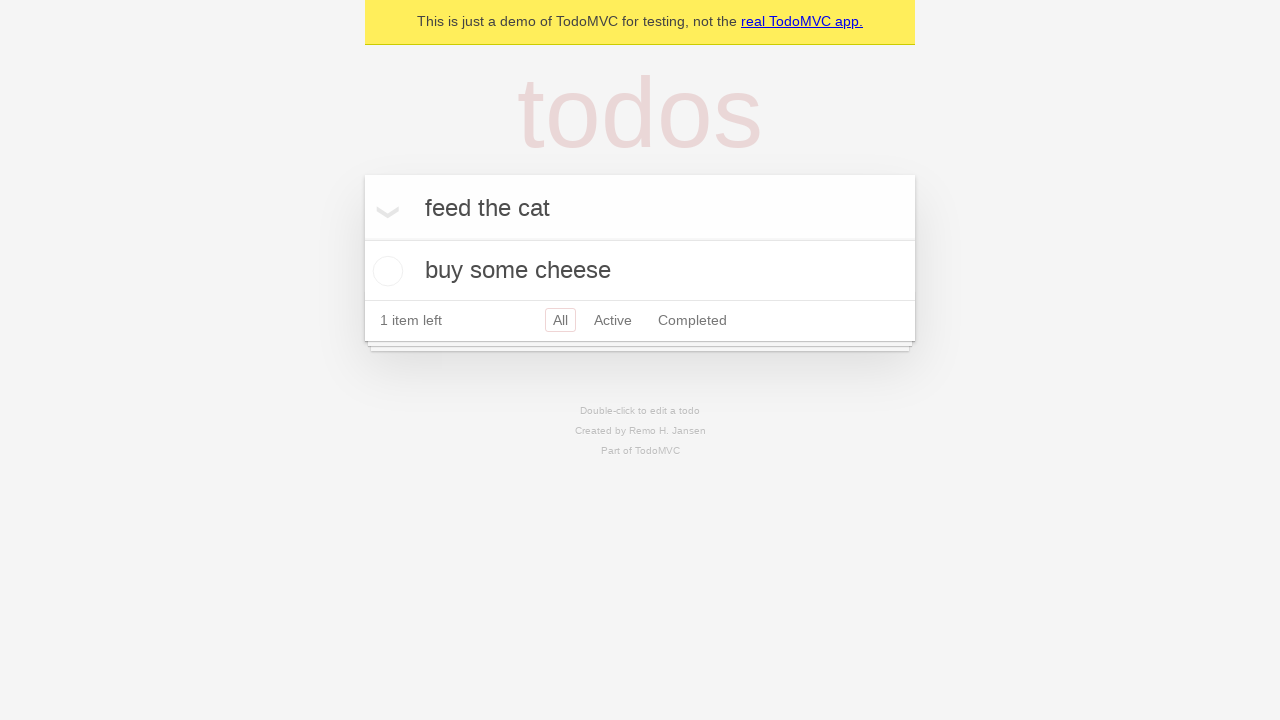

Pressed Enter to create second todo item on internal:attr=[placeholder="What needs to be done?"i]
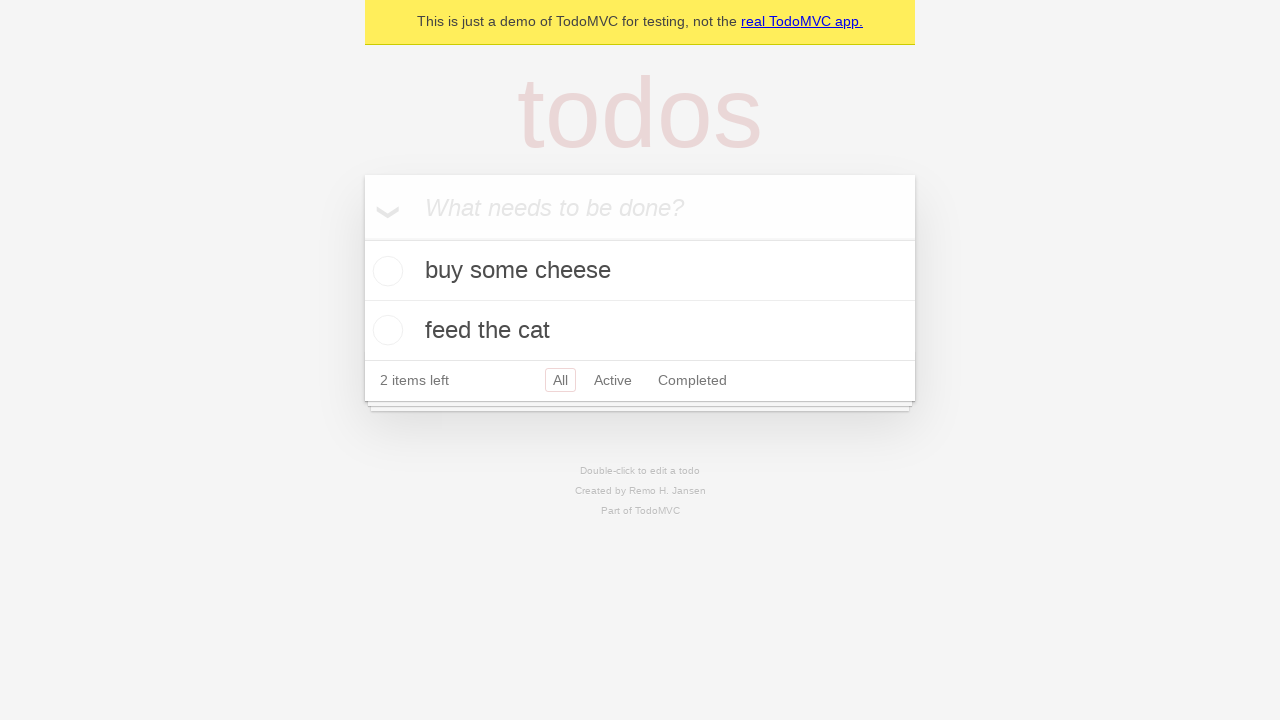

Filled todo input with 'book a doctors appointment' on internal:attr=[placeholder="What needs to be done?"i]
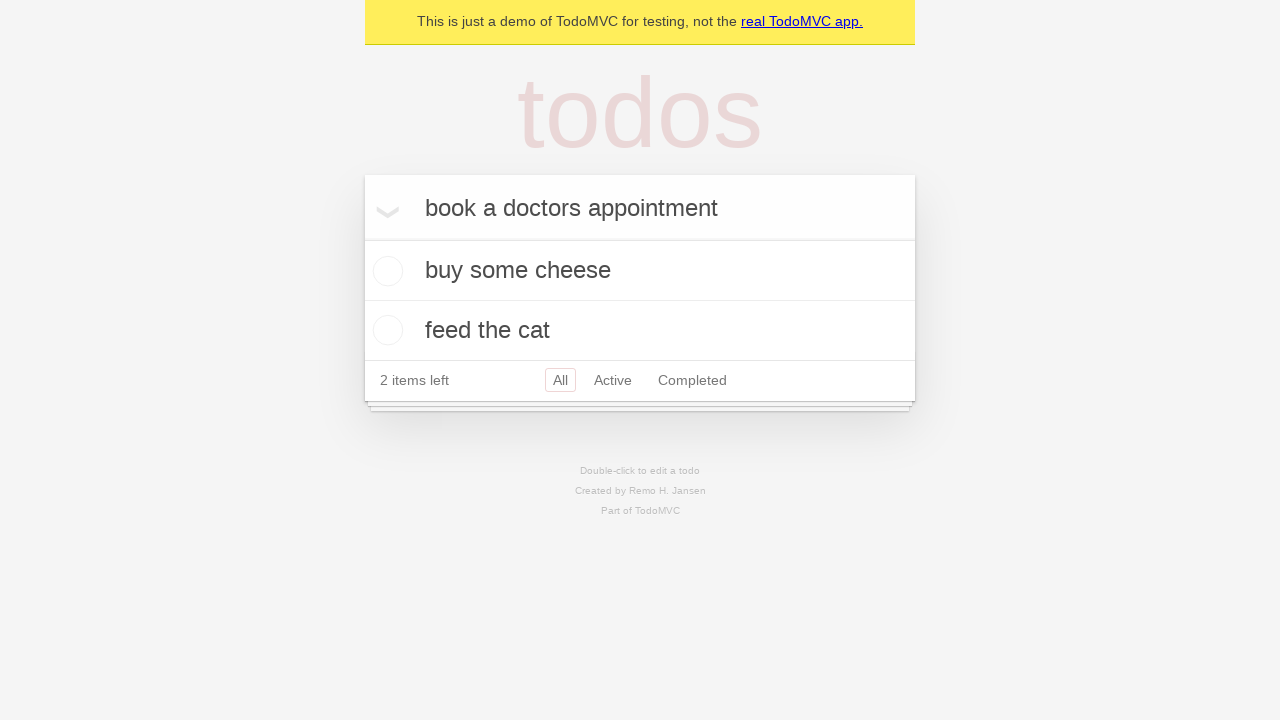

Pressed Enter to create third todo item on internal:attr=[placeholder="What needs to be done?"i]
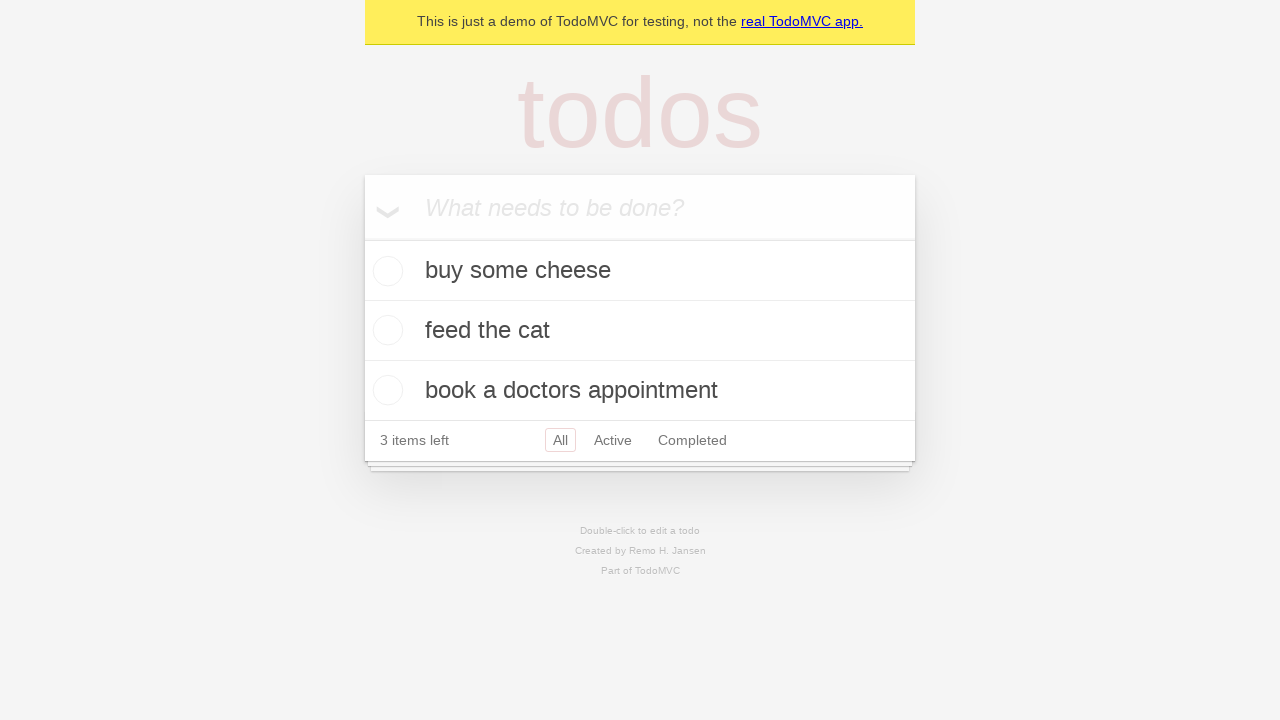

Clicked toggle-all checkbox to mark all items as completed at (362, 238) on internal:label="Mark all as complete"i
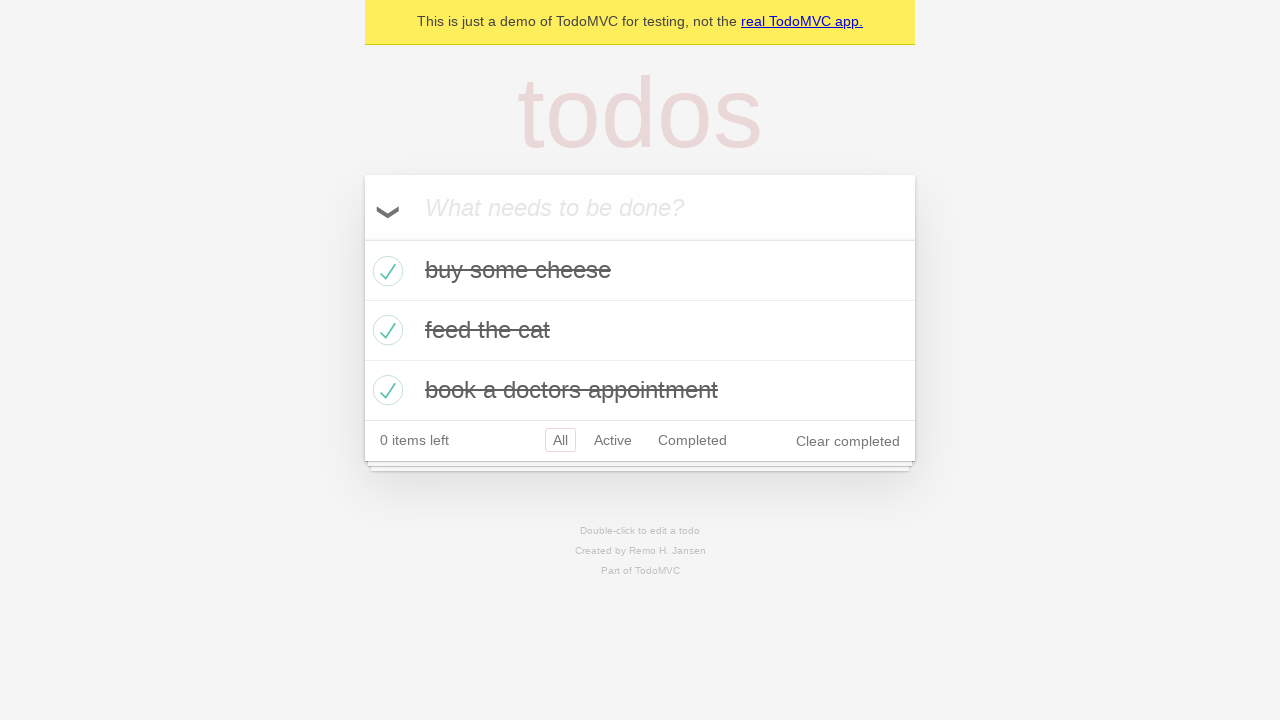

Verified all todo items are marked as completed
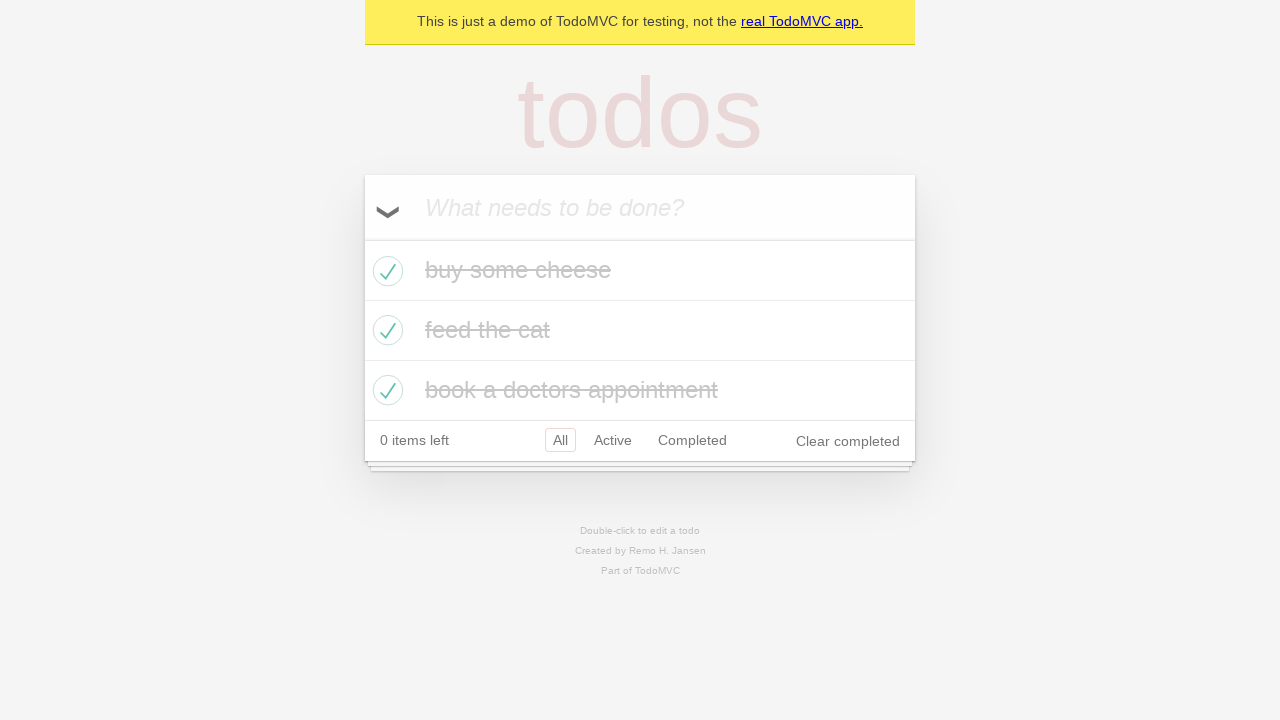

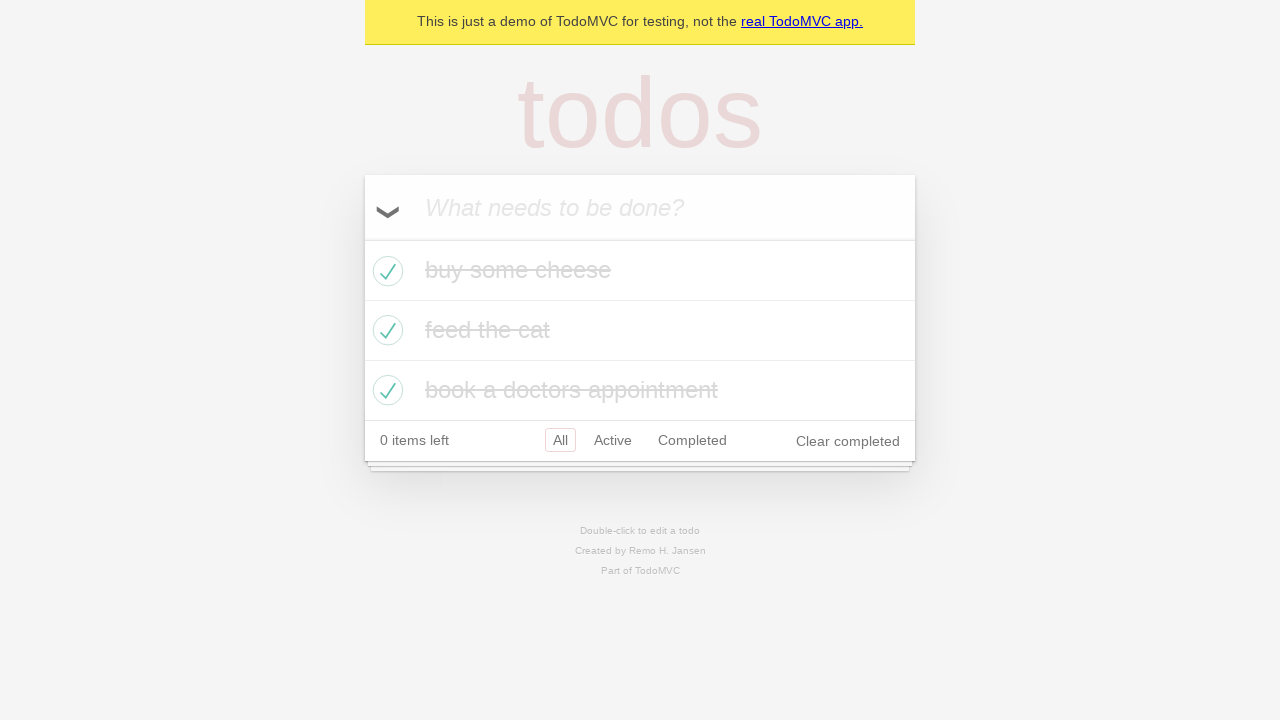